Tests window switching functionality by clicking a link that opens a new window and verifying the content in the new window

Starting URL: https://the-internet.herokuapp.com/windows

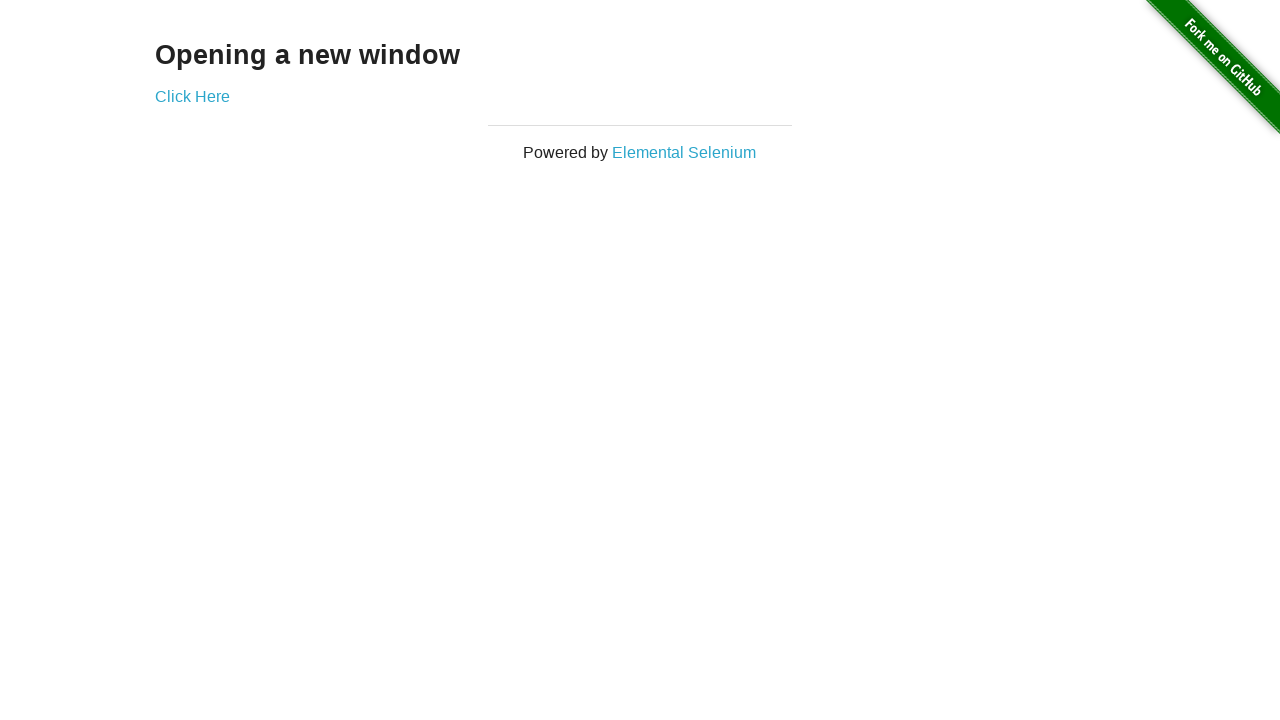

Clicked 'Elemental Selenium' link to open new window at (684, 152) on text='Elemental Selenium'
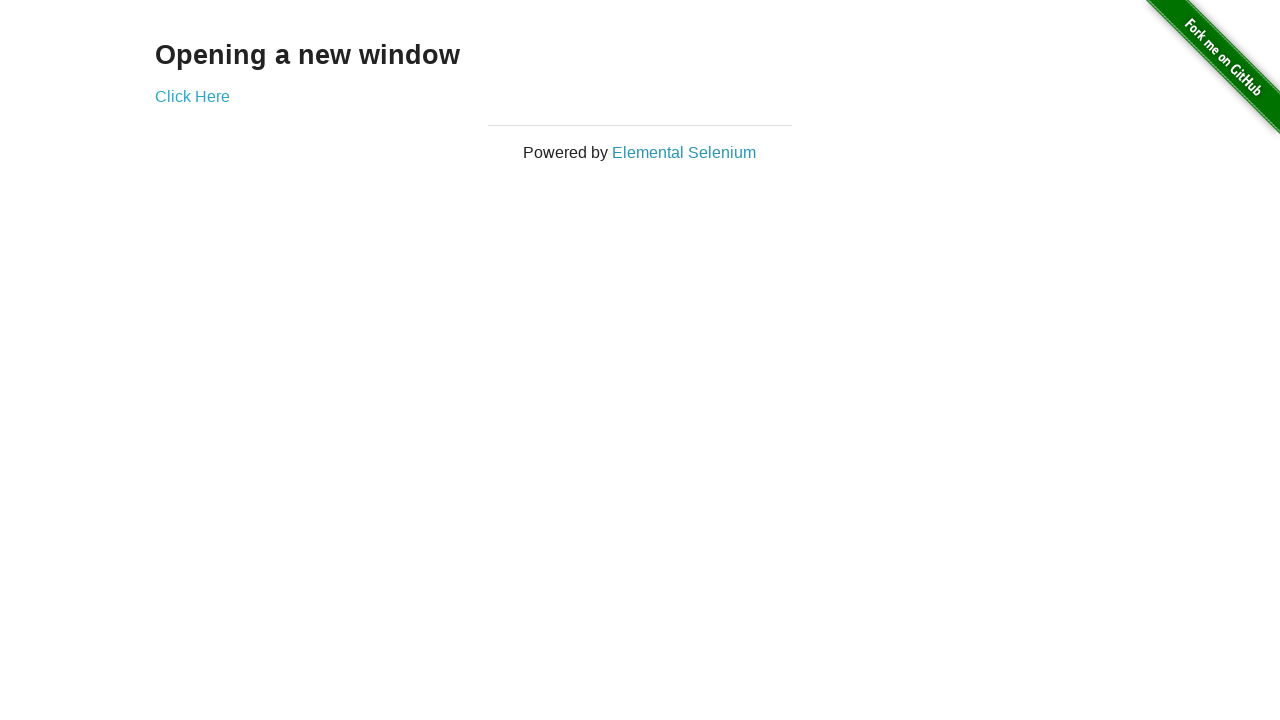

New window loaded and ready
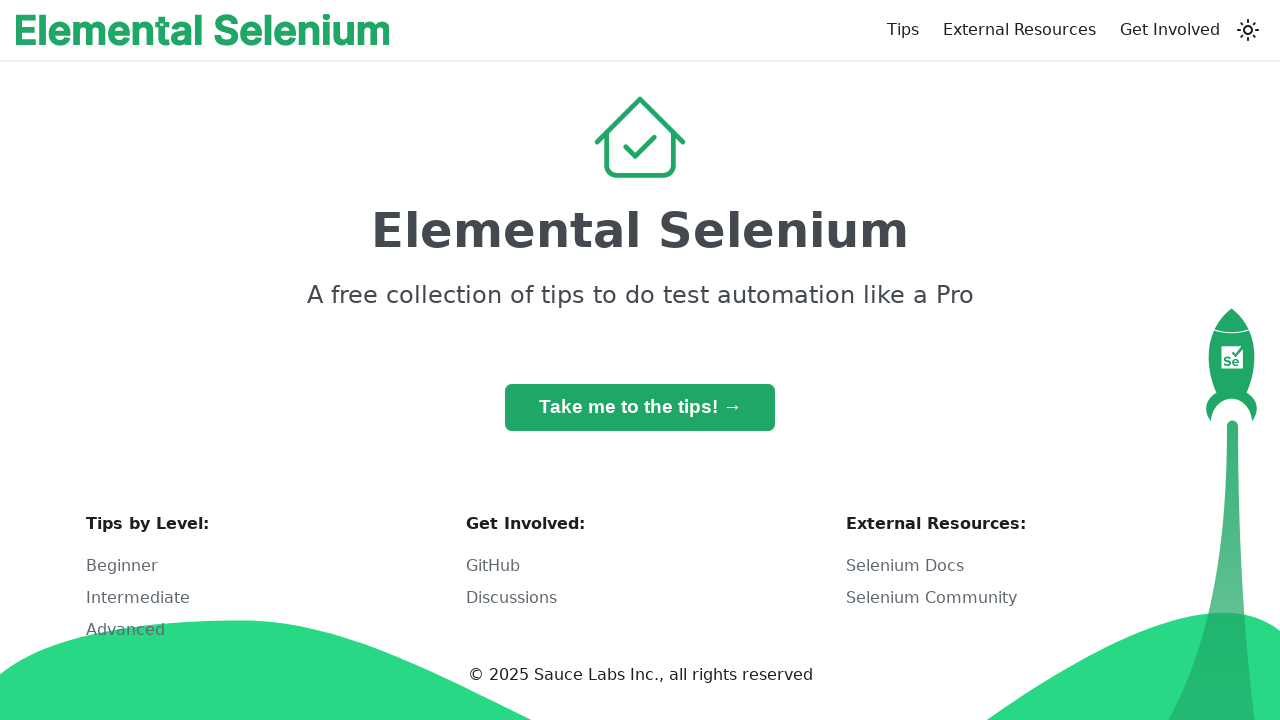

Switched to new window/tab
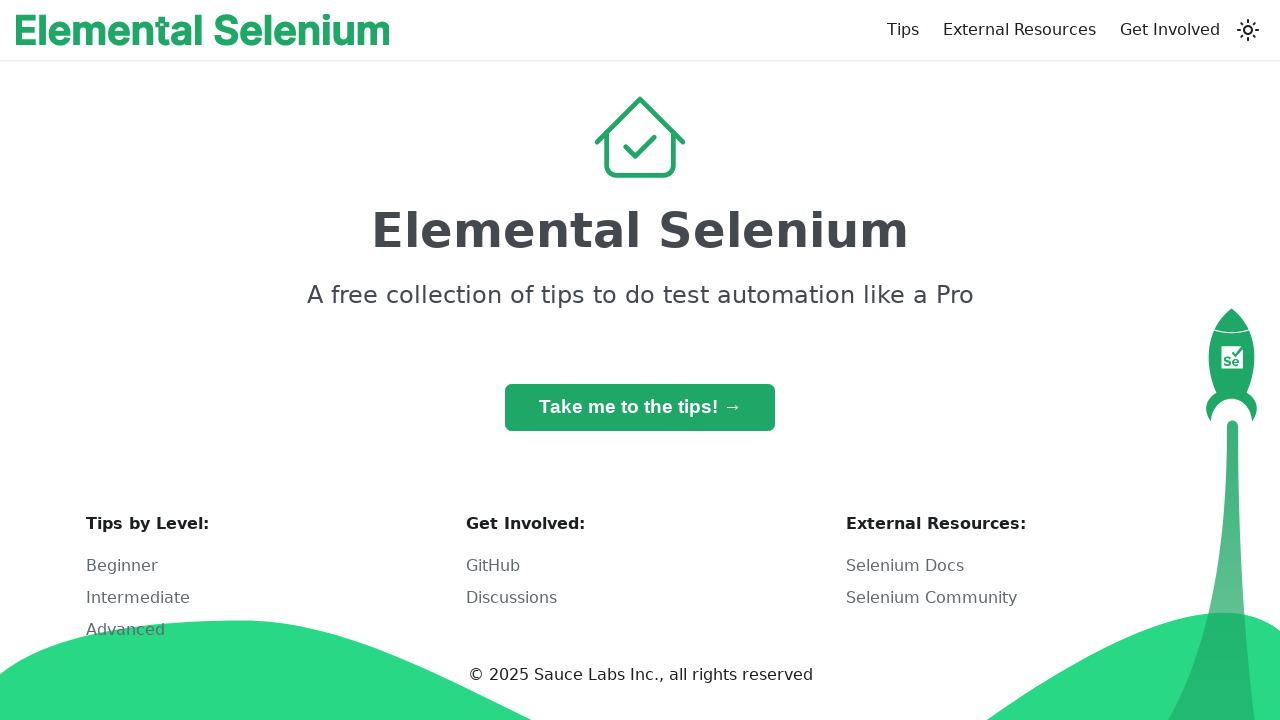

Retrieved h1 heading text: 'Elemental Selenium'
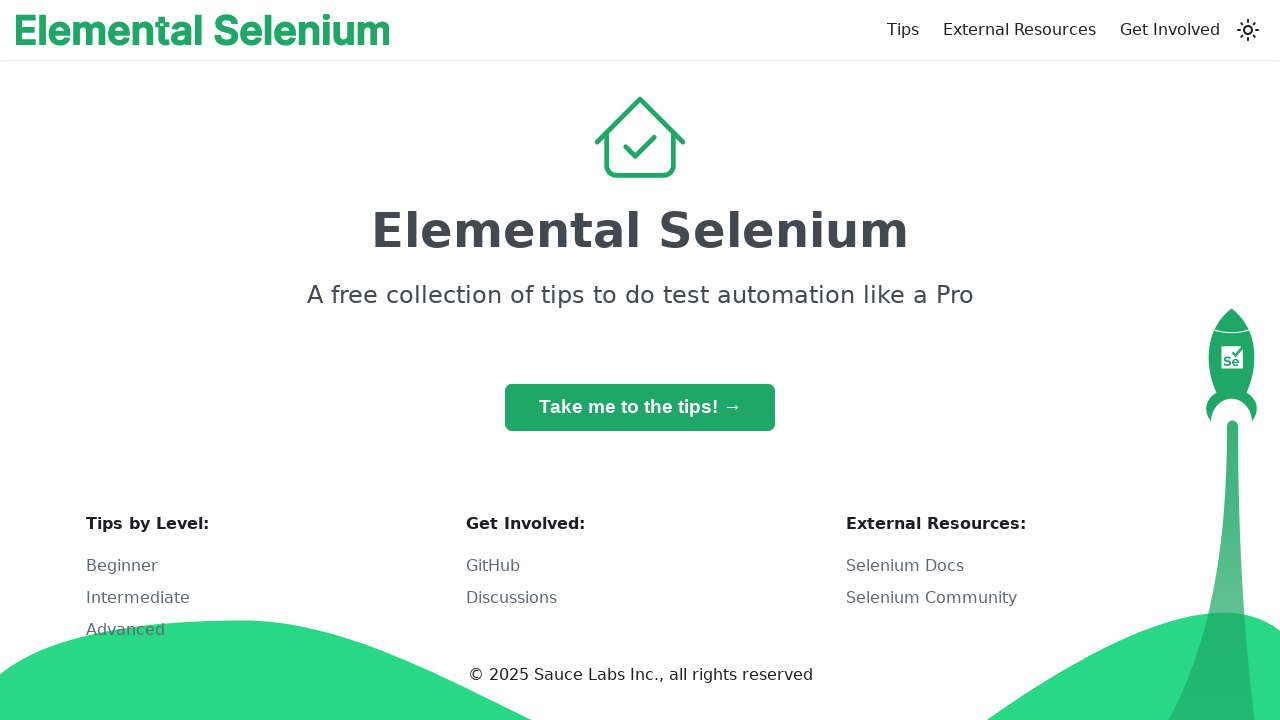

Verified h1 heading is 'Elemental Selenium'
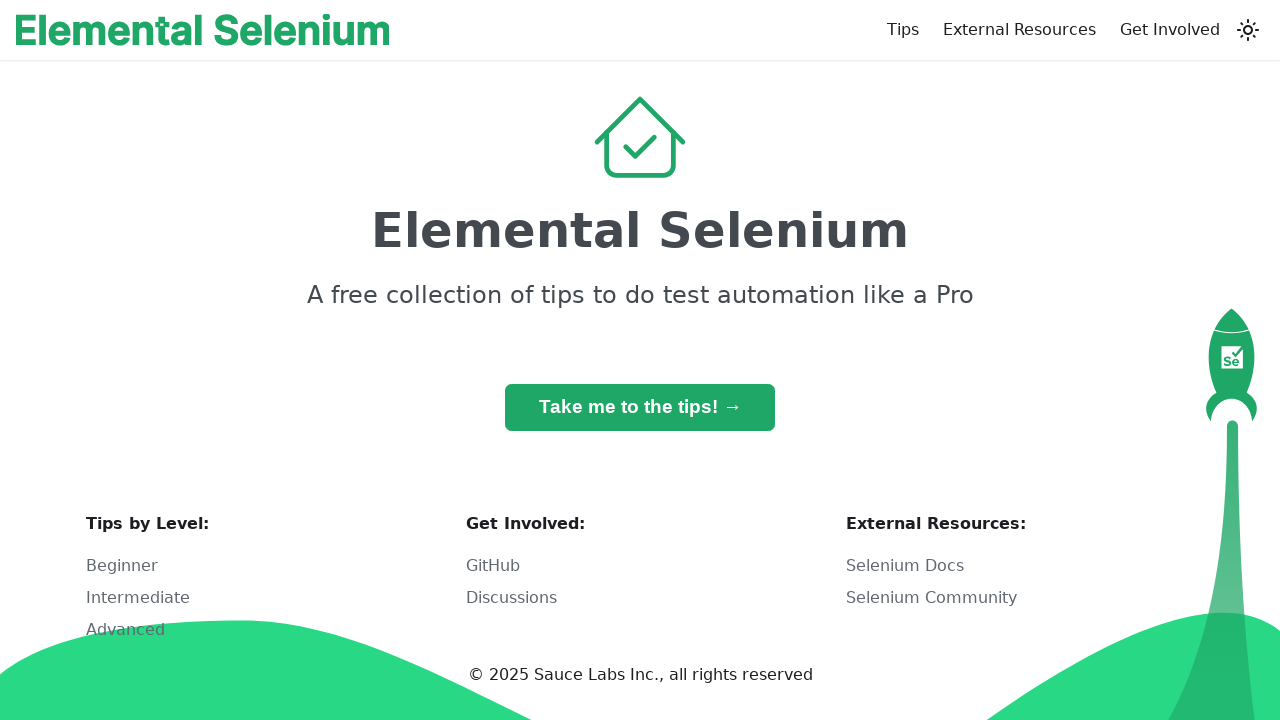

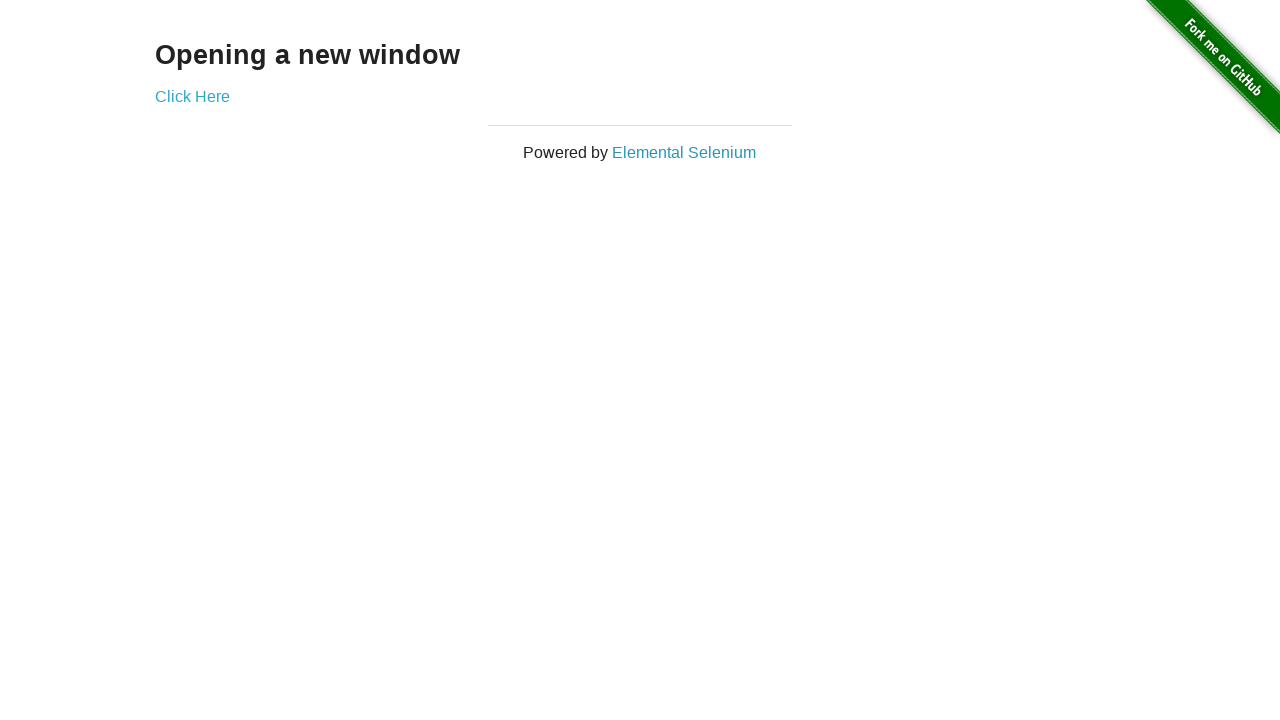